Opens the omayo blogspot test page and verifies the page loads successfully. This is a basic browser navigation test.

Starting URL: http://omayo.blogspot.com/

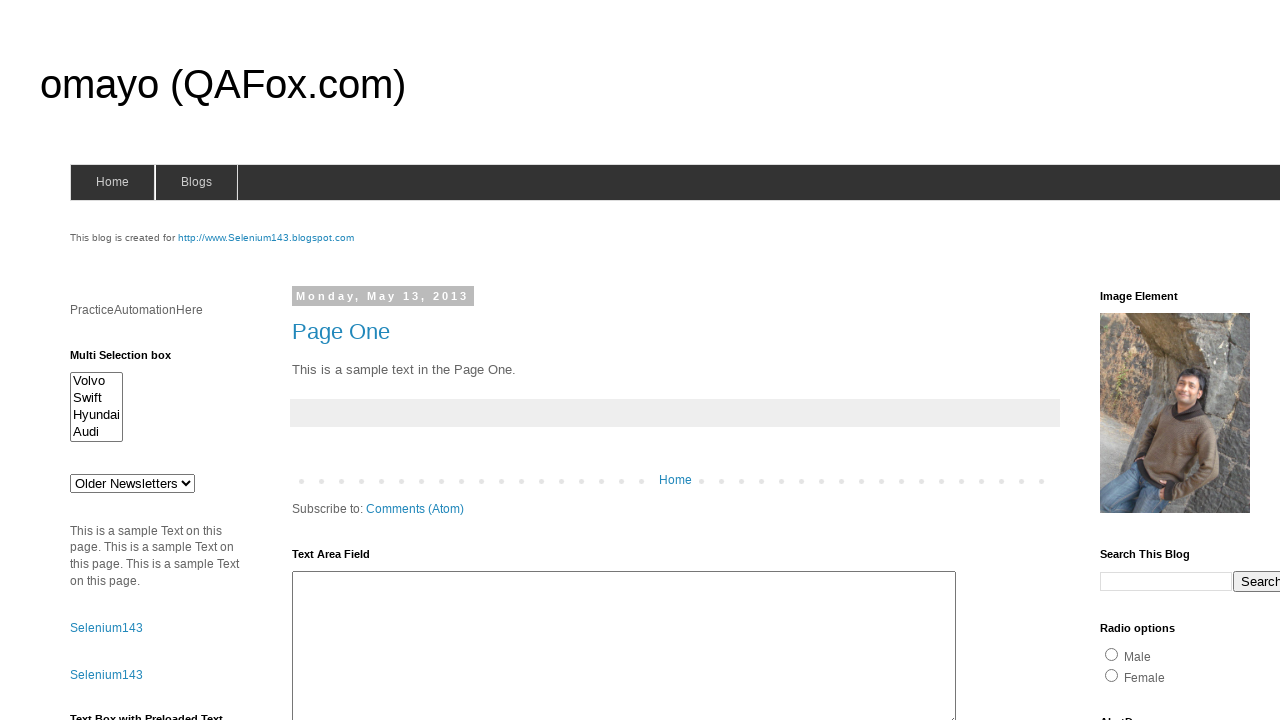

Set viewport size to 1920x1080
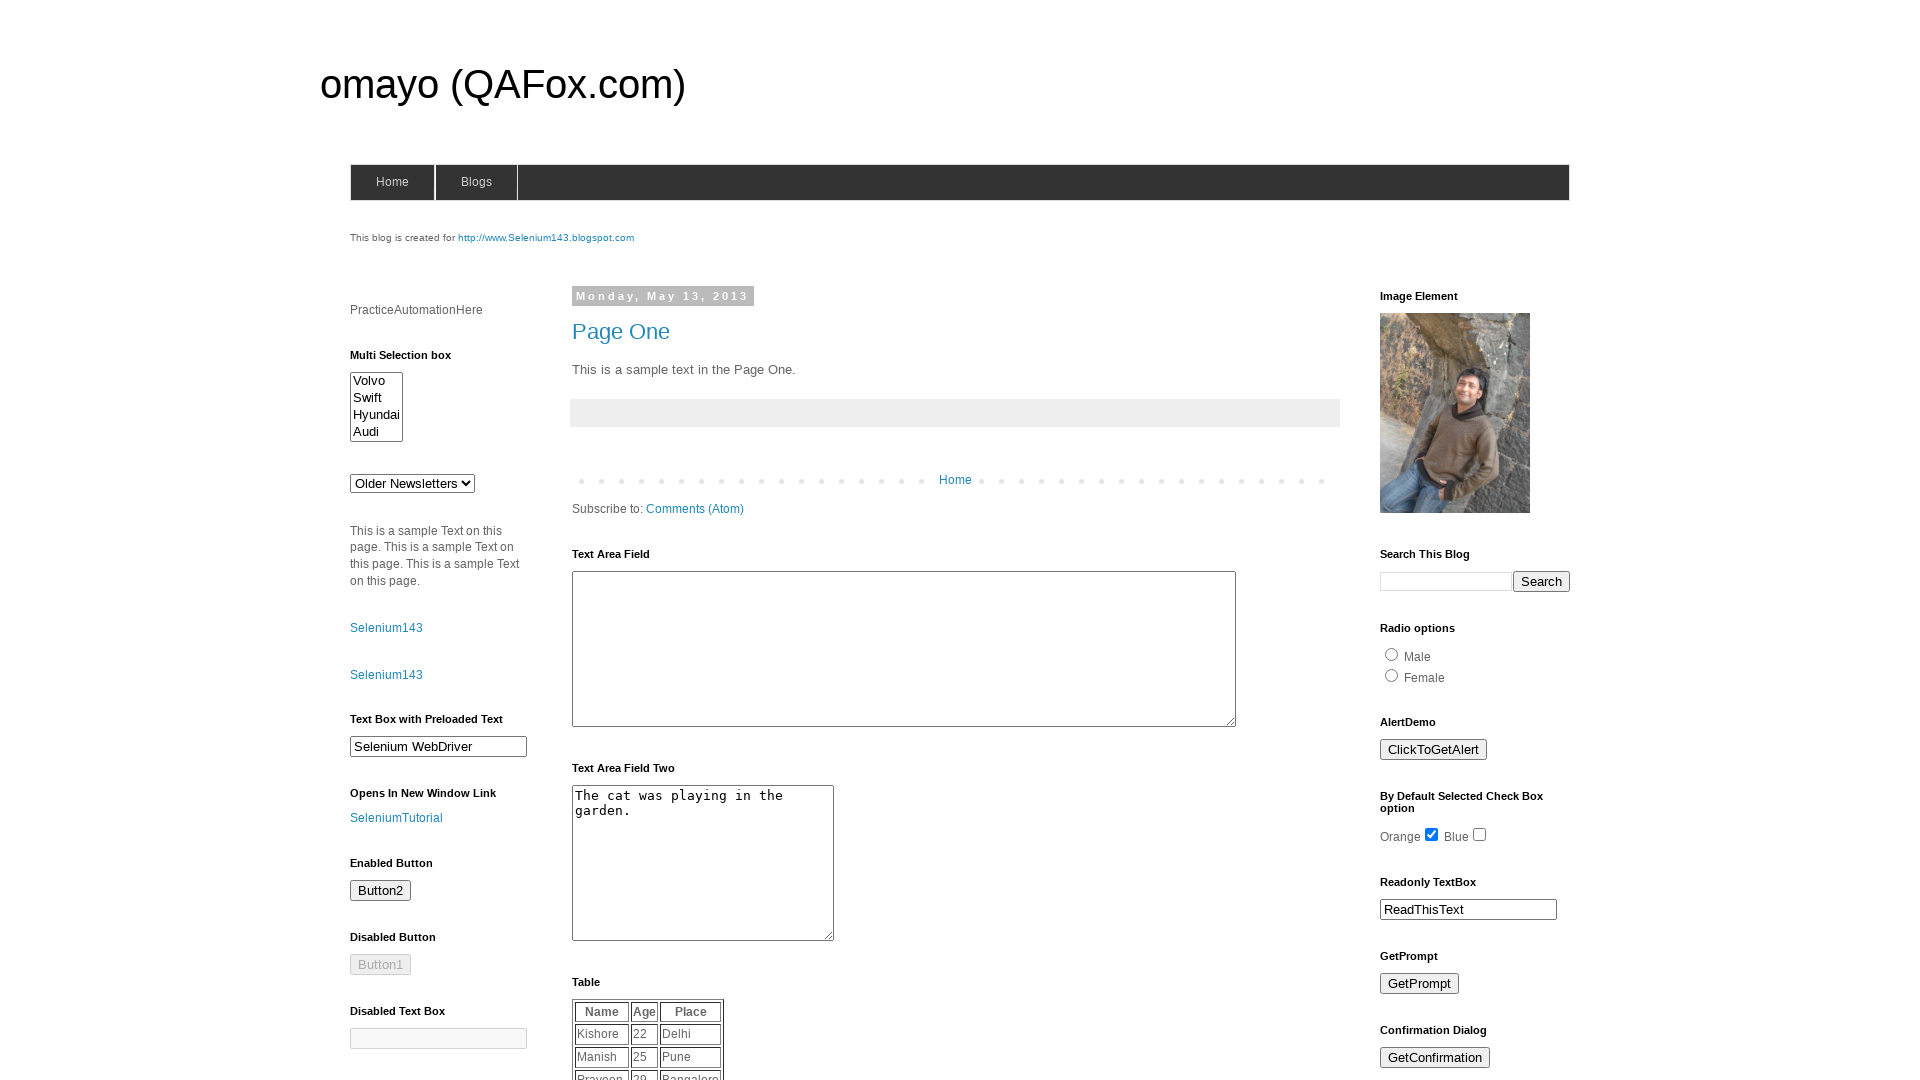

Waited for page to reach domcontentloaded state
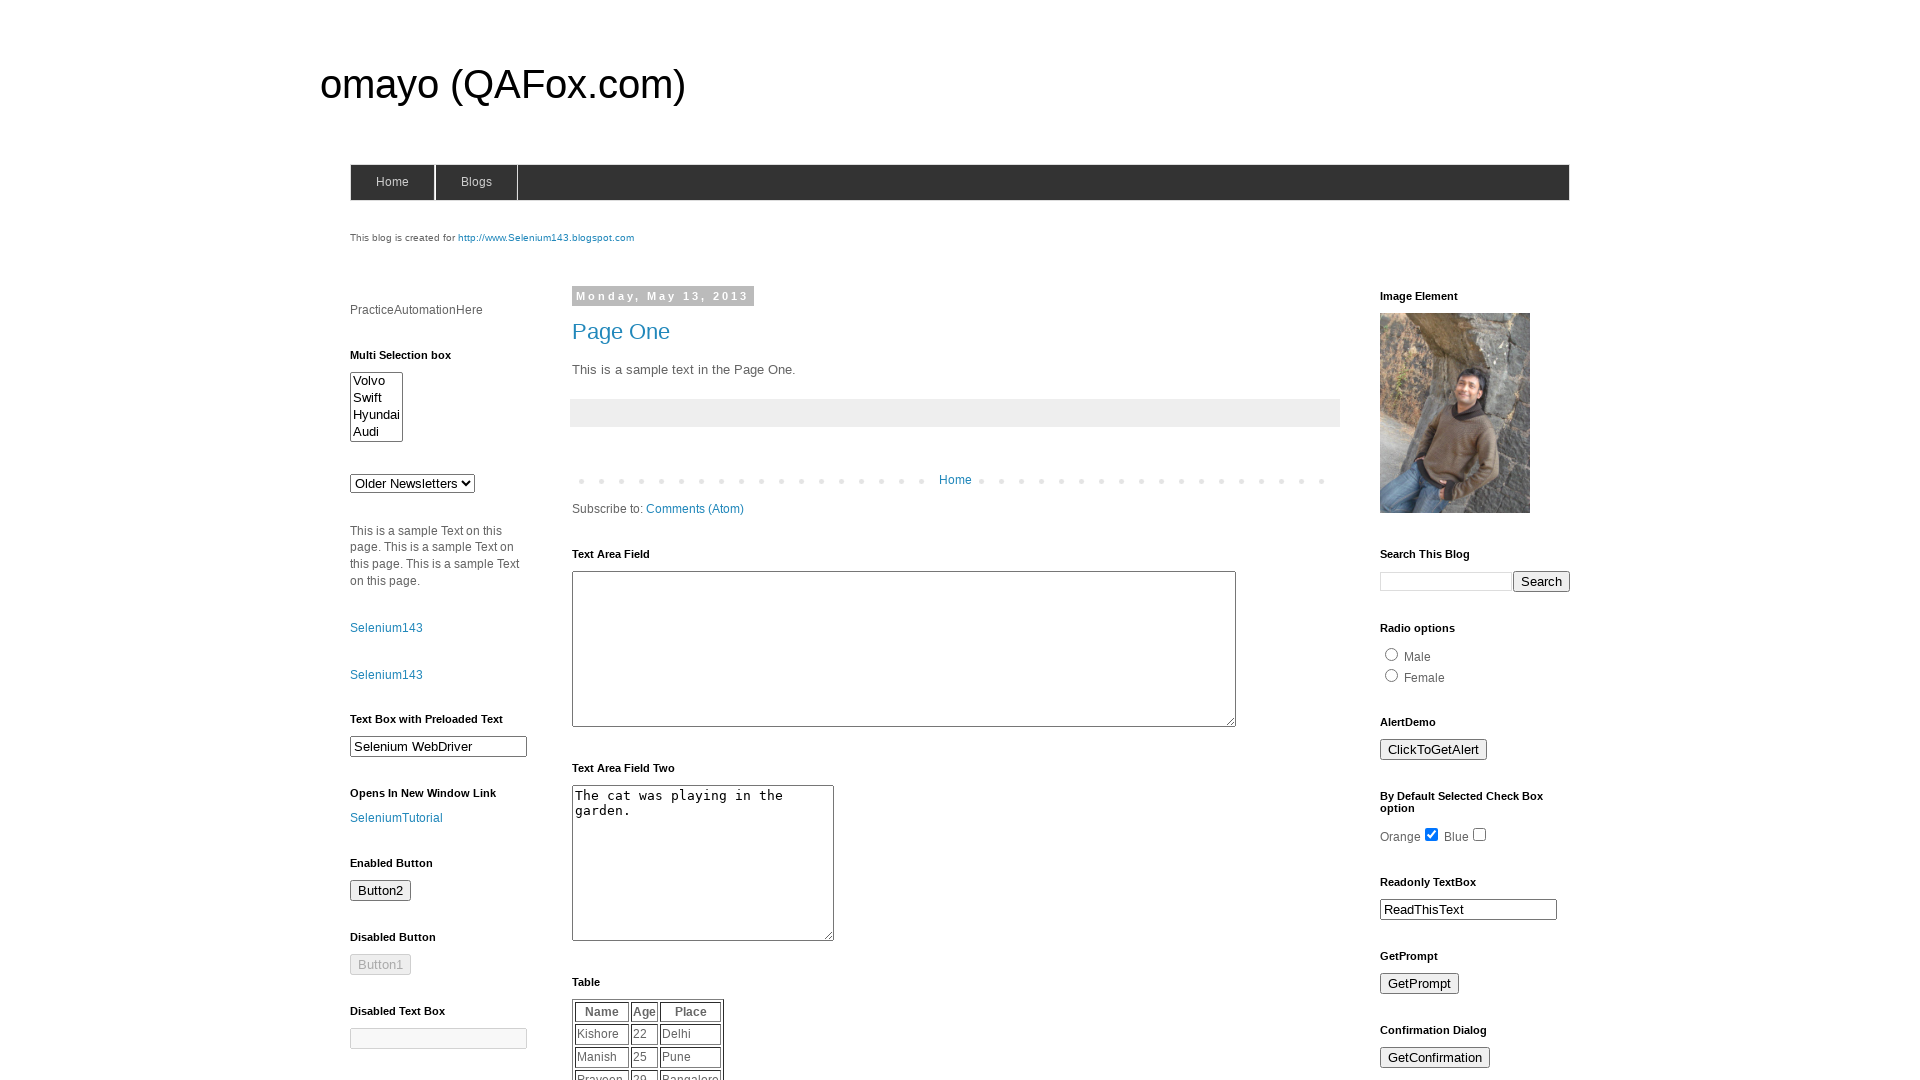

Waited 2 seconds for page to fully render
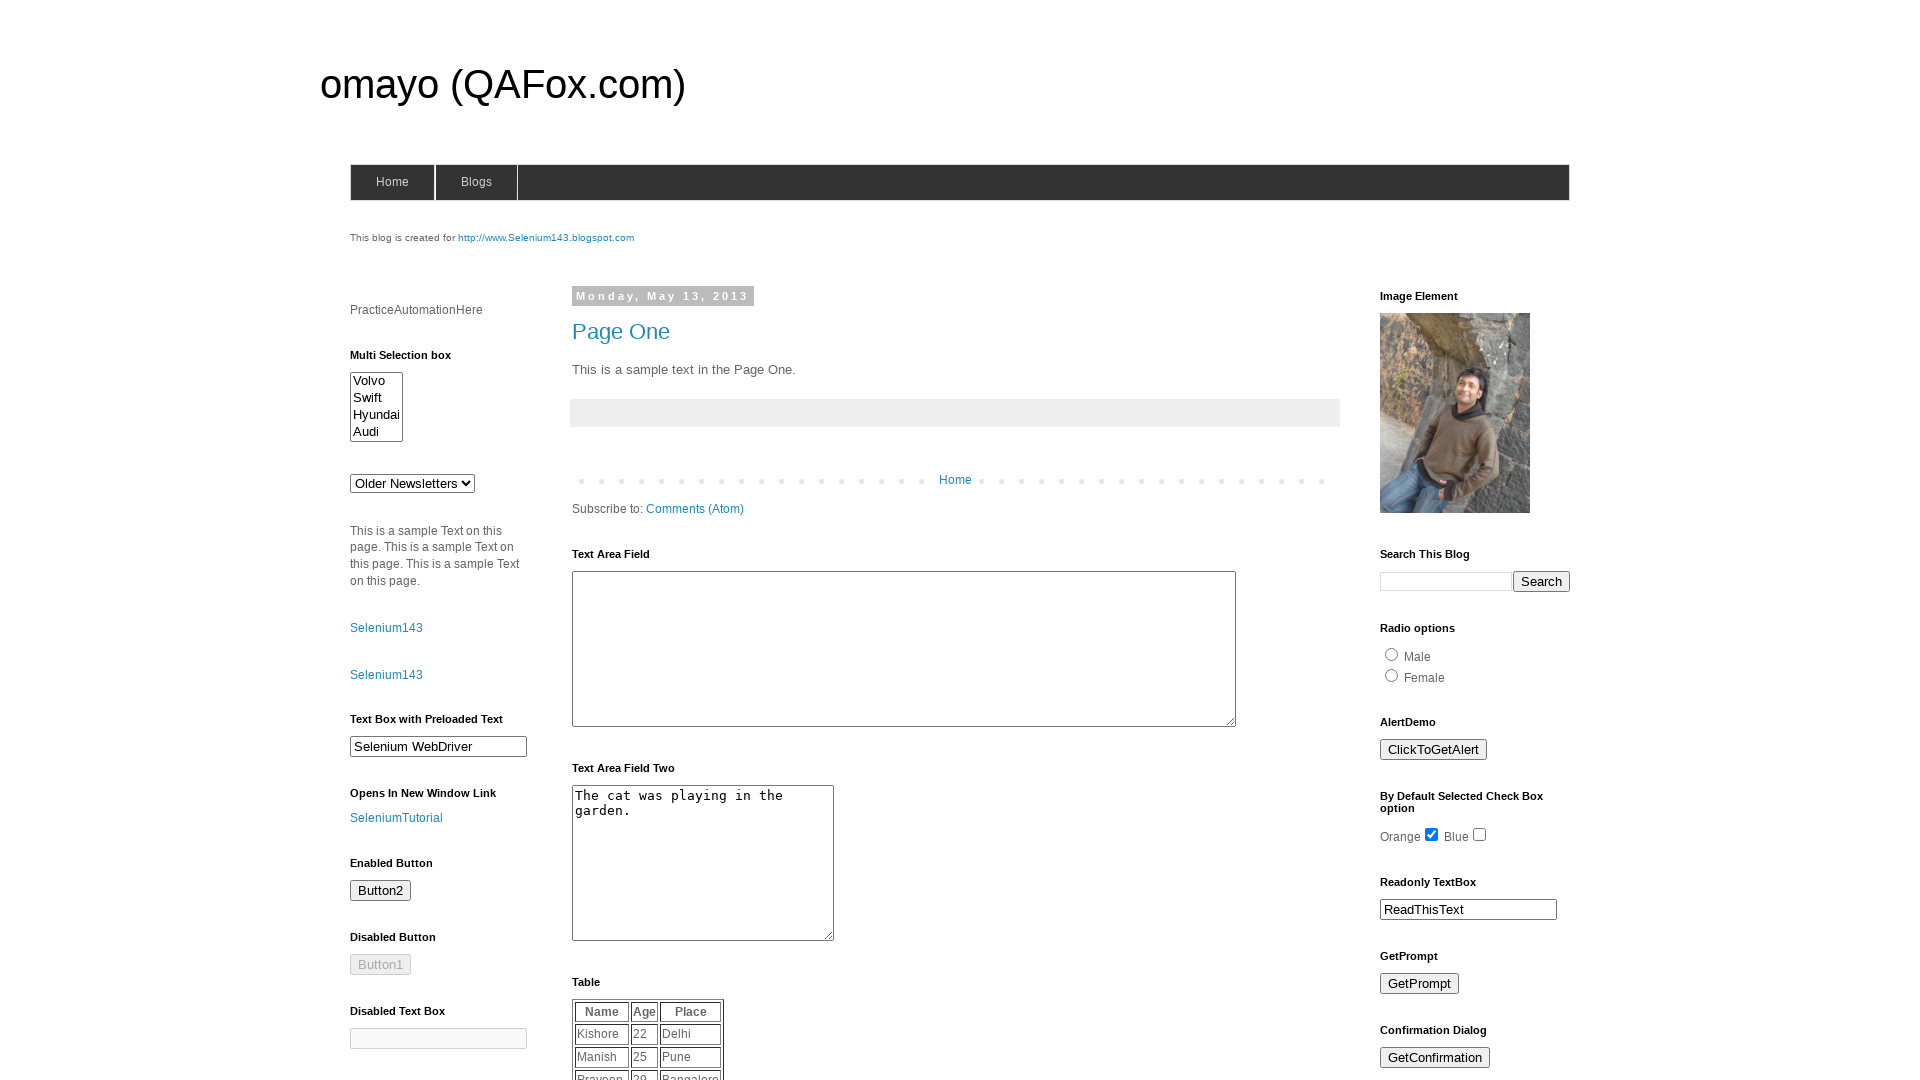

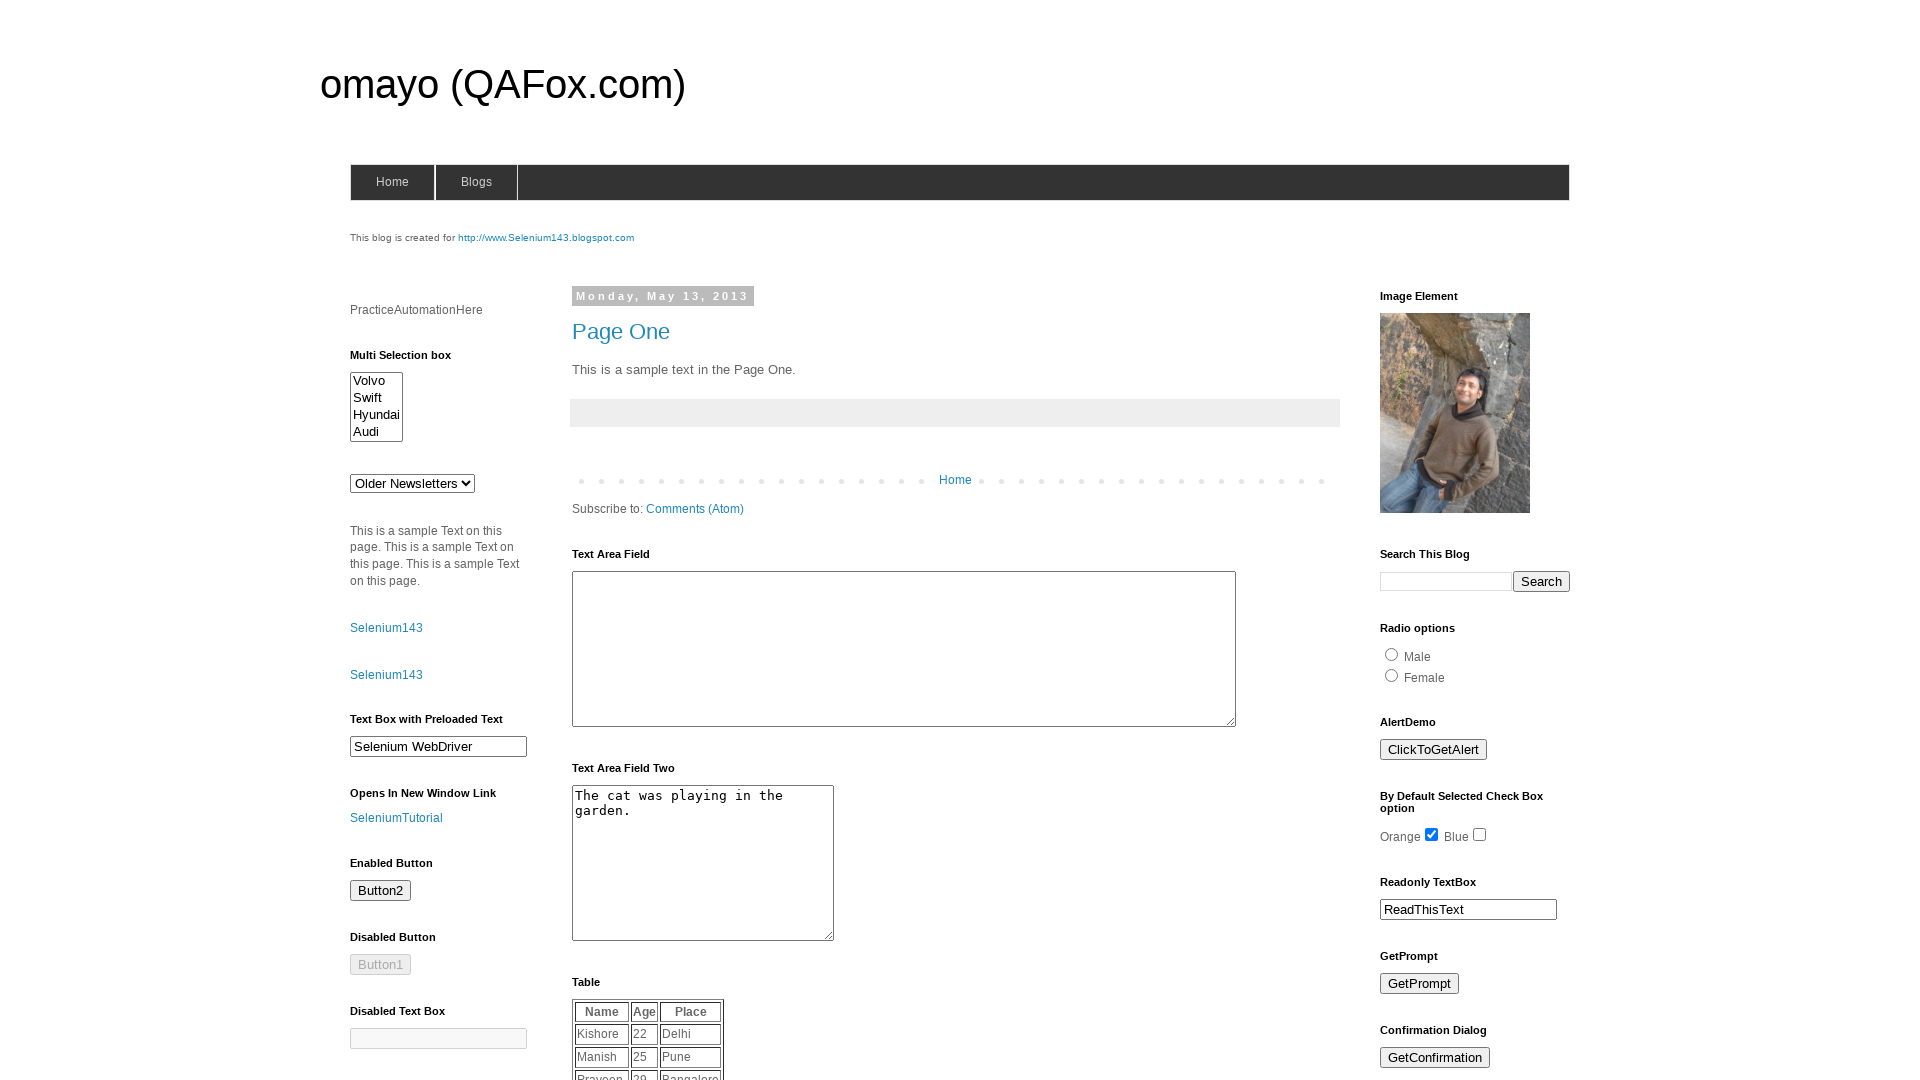